Tests that other controls (checkbox and label) are hidden when editing a todo item.

Starting URL: https://demo.playwright.dev/todomvc

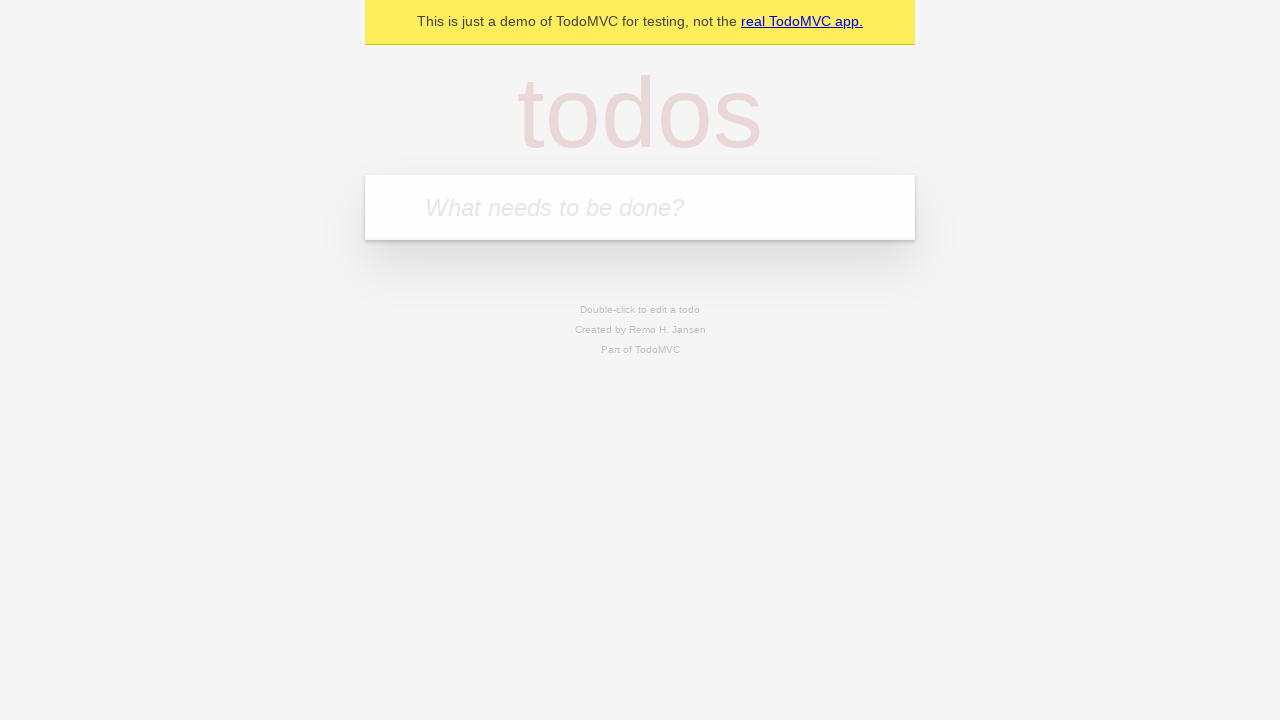

Filled todo input with 'buy some cheese' on internal:attr=[placeholder="What needs to be done?"i]
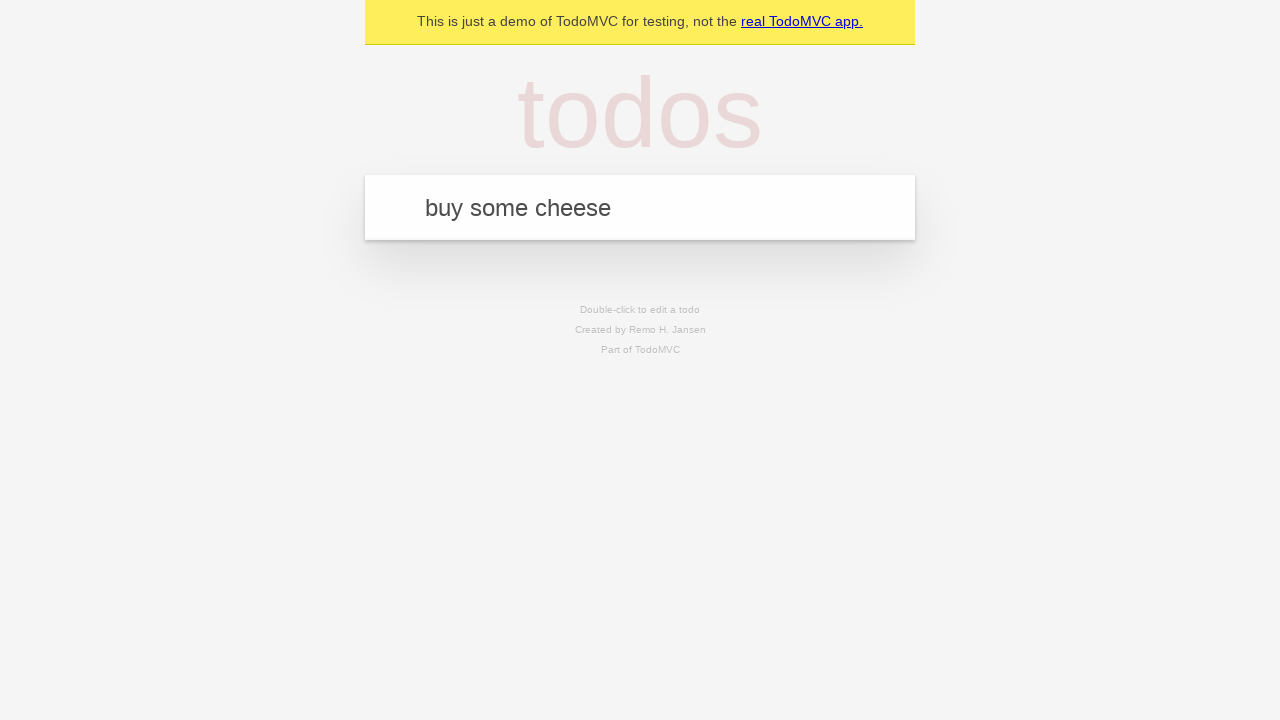

Pressed Enter to create first todo on internal:attr=[placeholder="What needs to be done?"i]
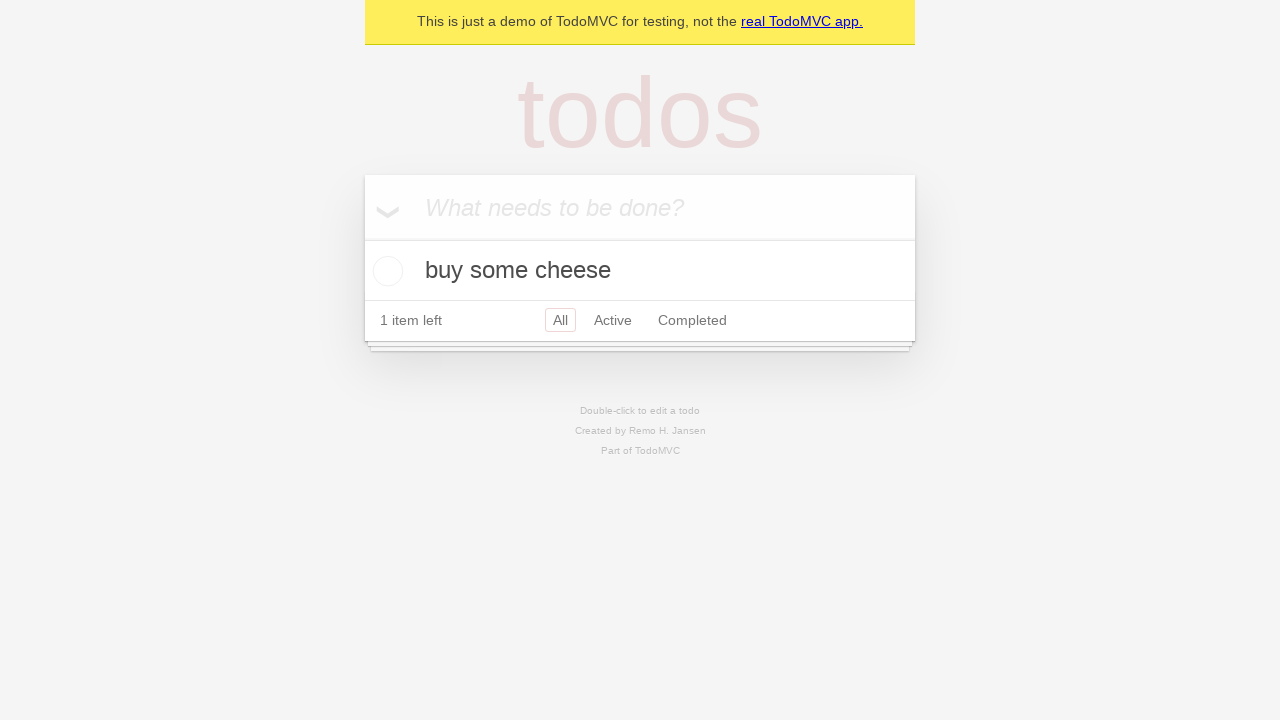

Filled todo input with 'feed the cat' on internal:attr=[placeholder="What needs to be done?"i]
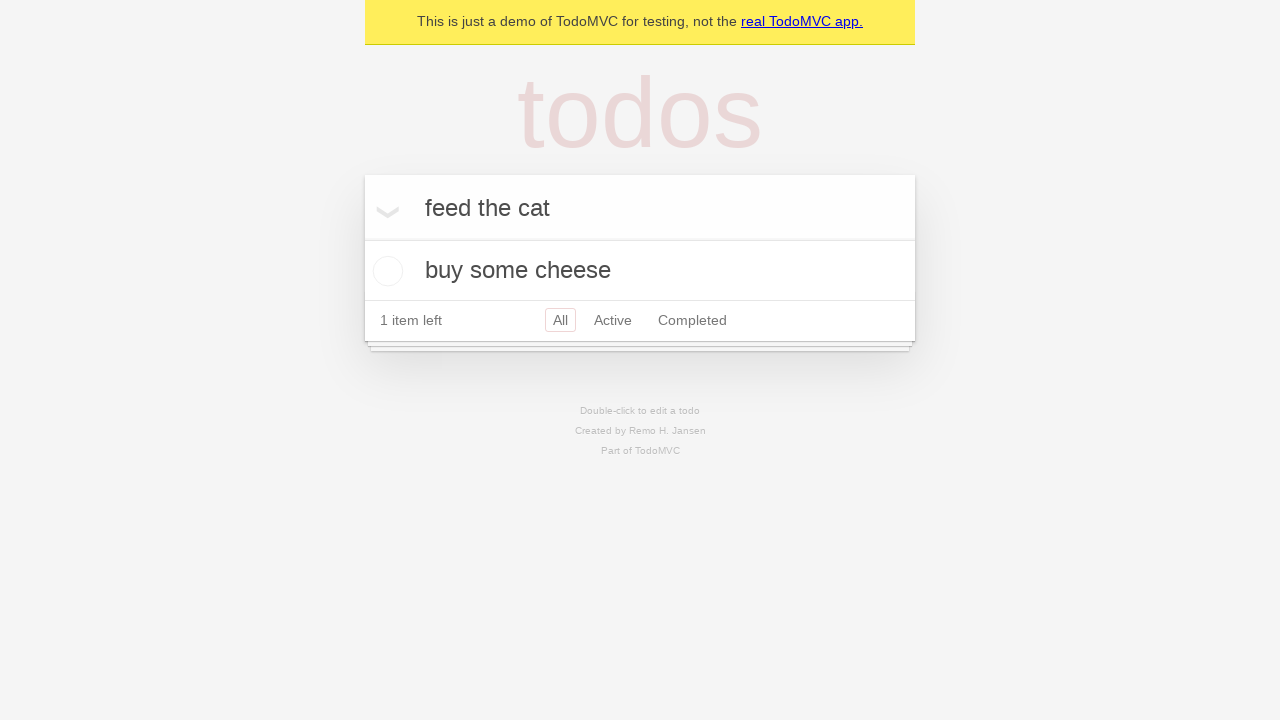

Pressed Enter to create second todo on internal:attr=[placeholder="What needs to be done?"i]
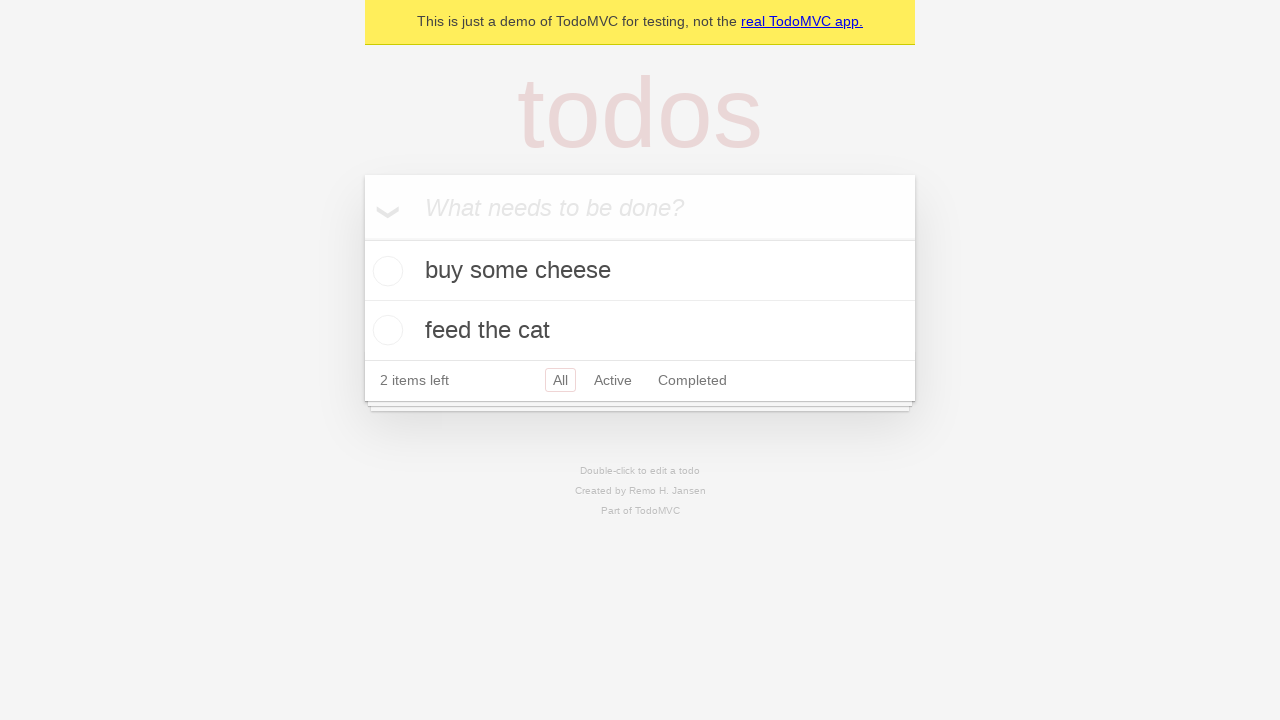

Filled todo input with 'book a doctors appointment' on internal:attr=[placeholder="What needs to be done?"i]
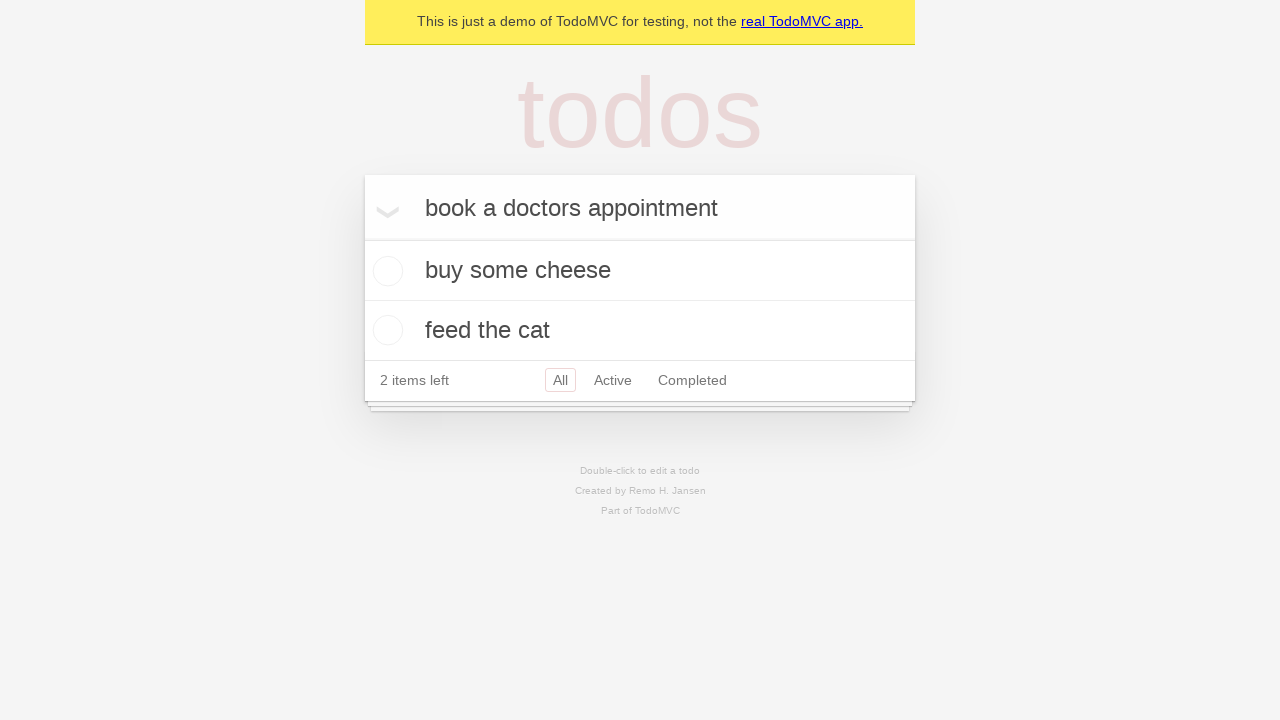

Pressed Enter to create third todo on internal:attr=[placeholder="What needs to be done?"i]
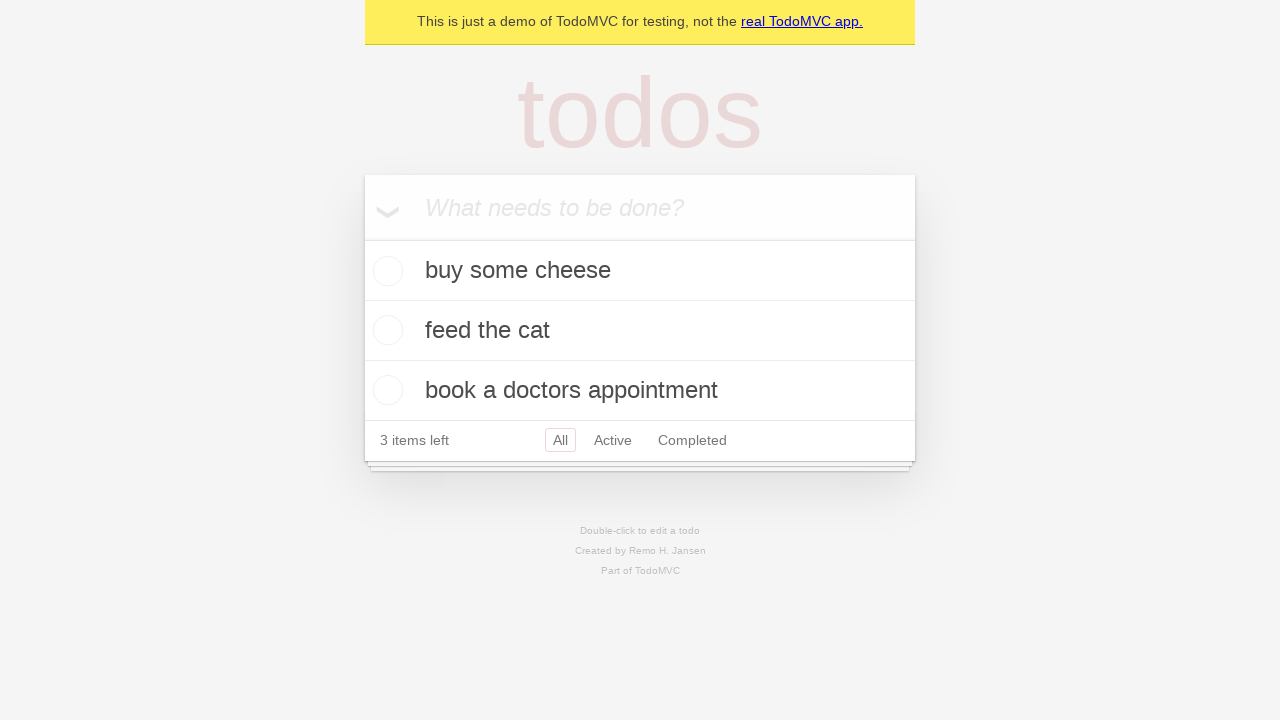

Waited for all three todo items to load
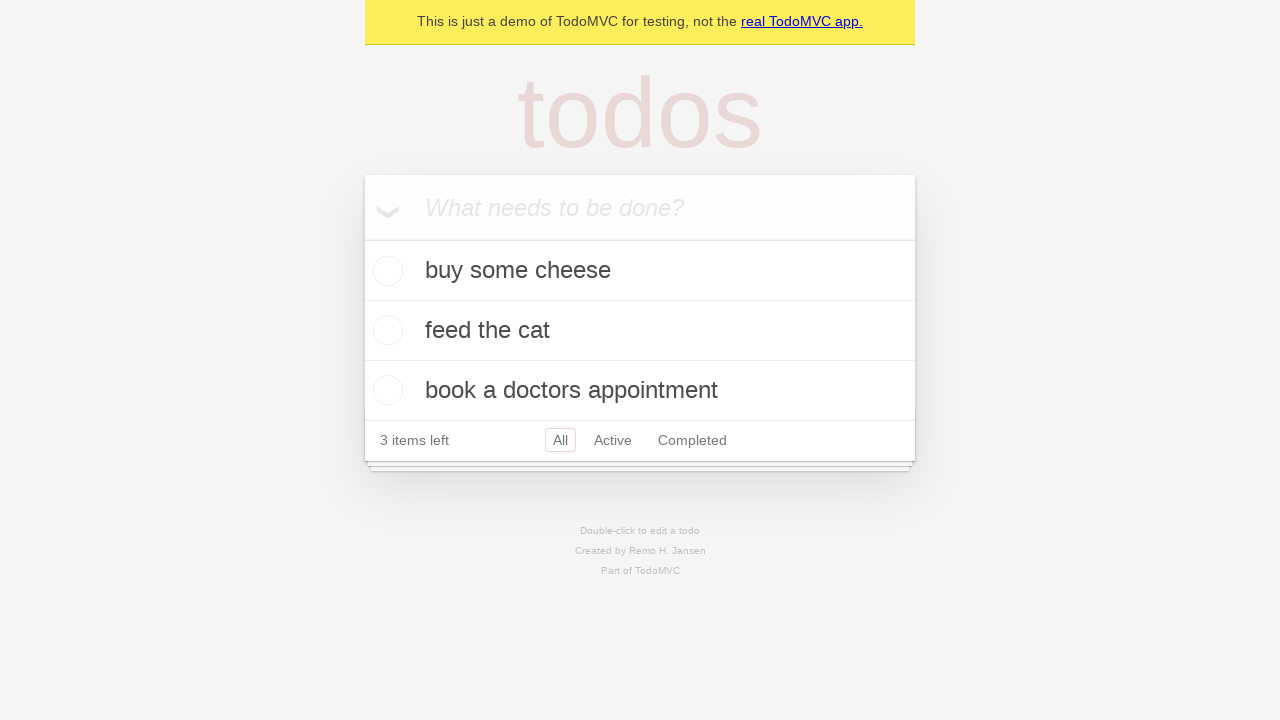

Double-clicked second todo item to enter edit mode at (640, 331) on internal:testid=[data-testid="todo-item"s] >> nth=1
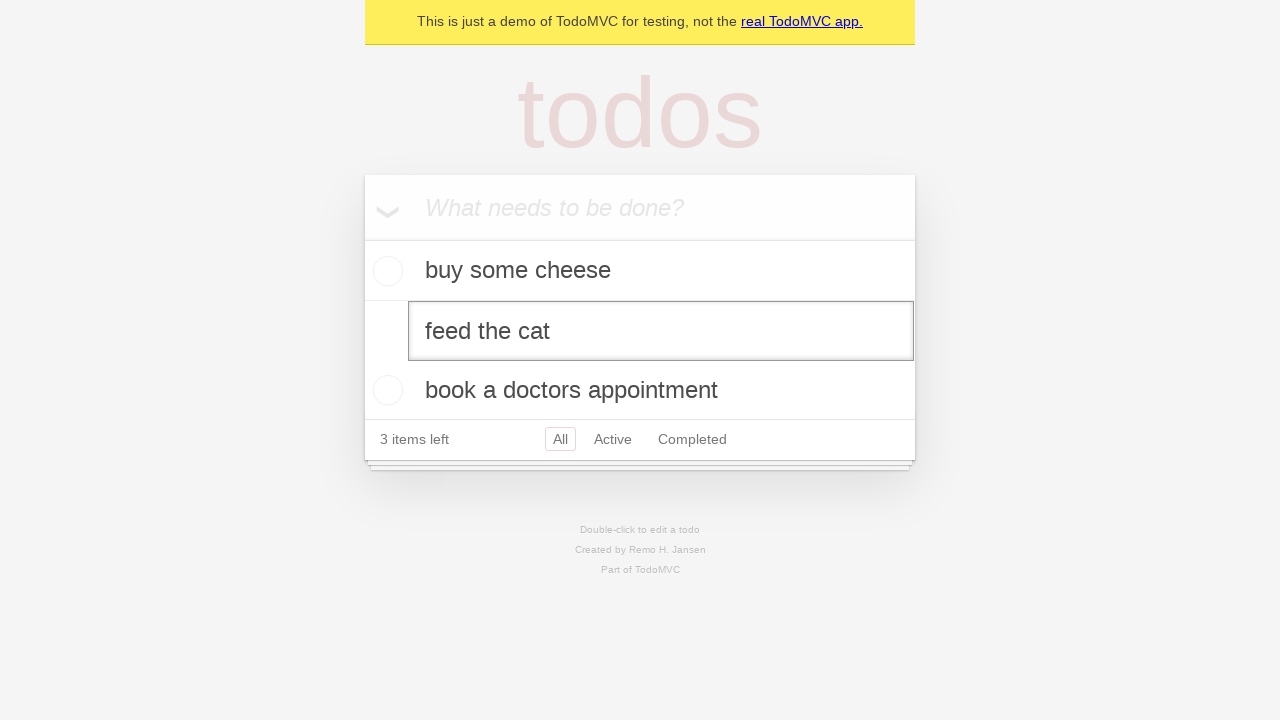

Waited for edit mode to activate and other controls to hide
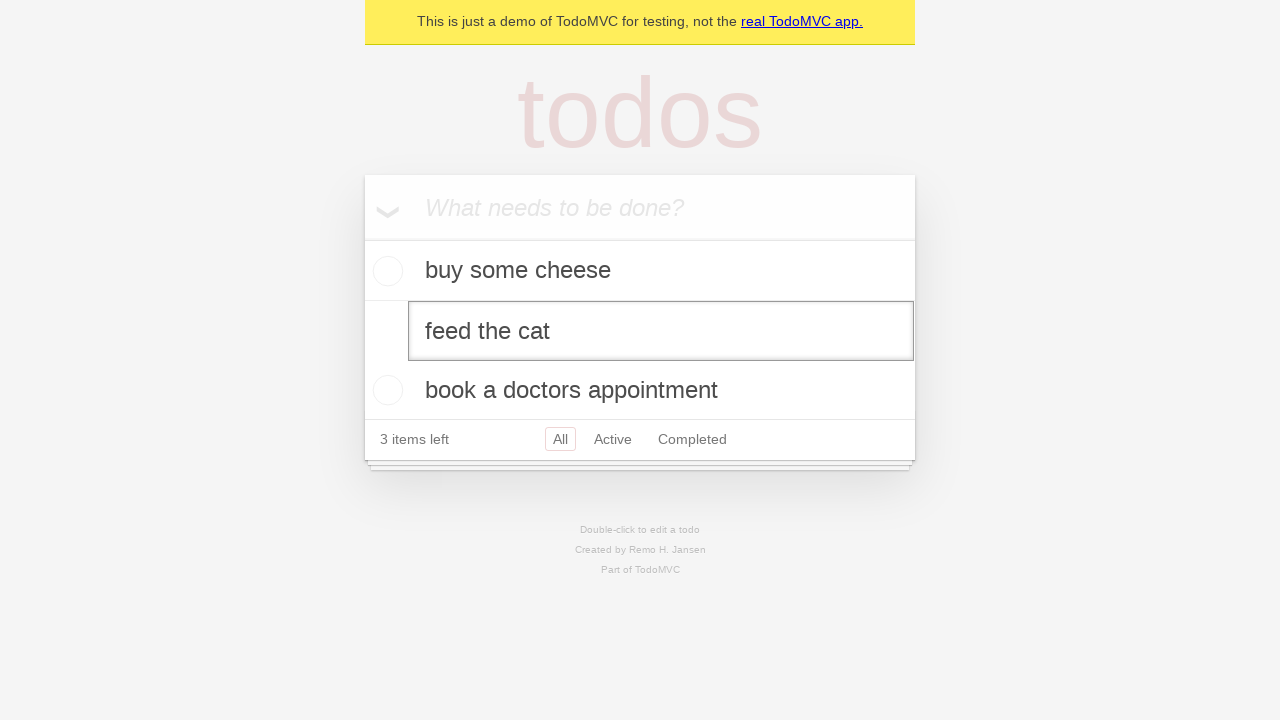

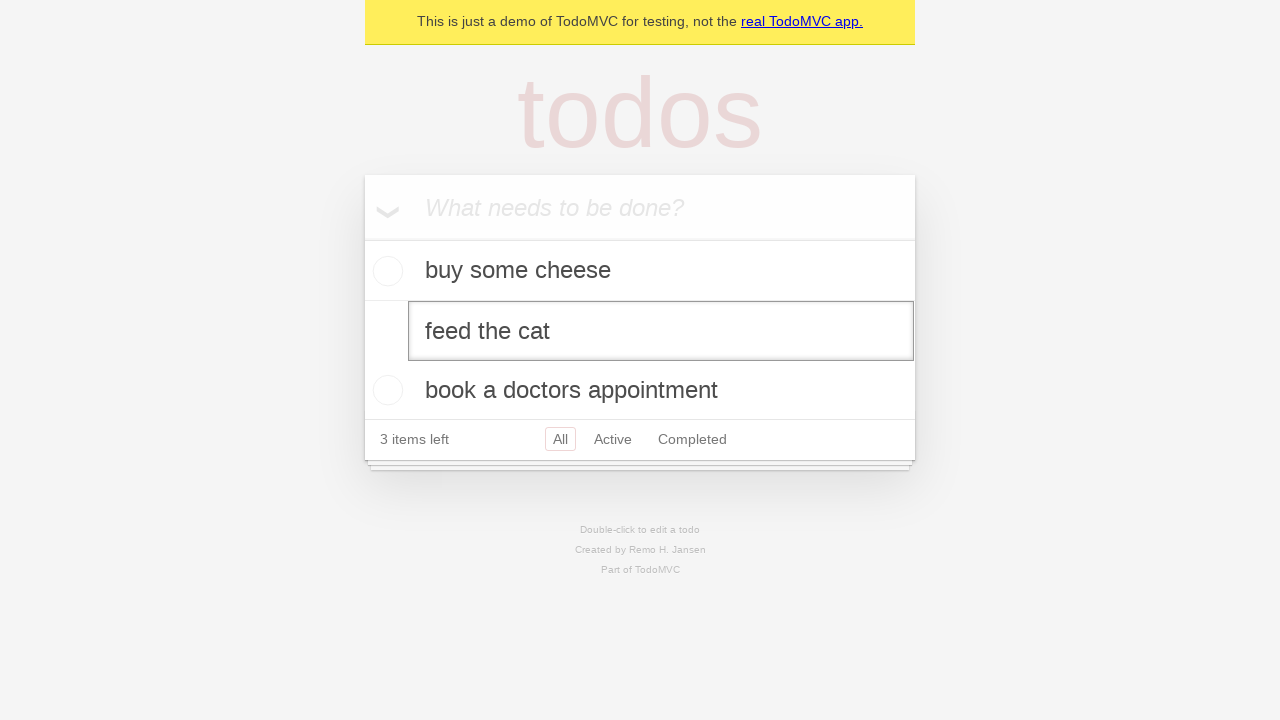